Tests dropdown list functionality by selecting an option from the dropdown and verifying the selection

Starting URL: http://the-internet.herokuapp.com/dropdown

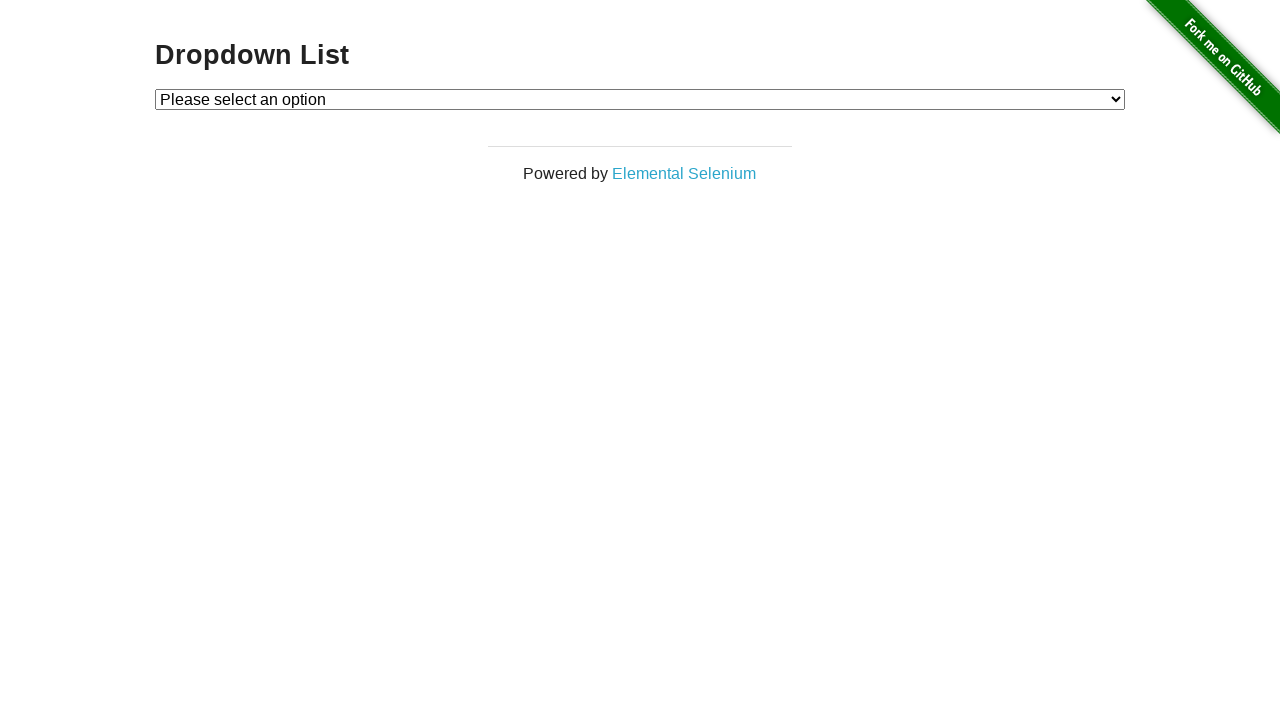

Clicked on dropdown to open it at (640, 99) on #dropdown
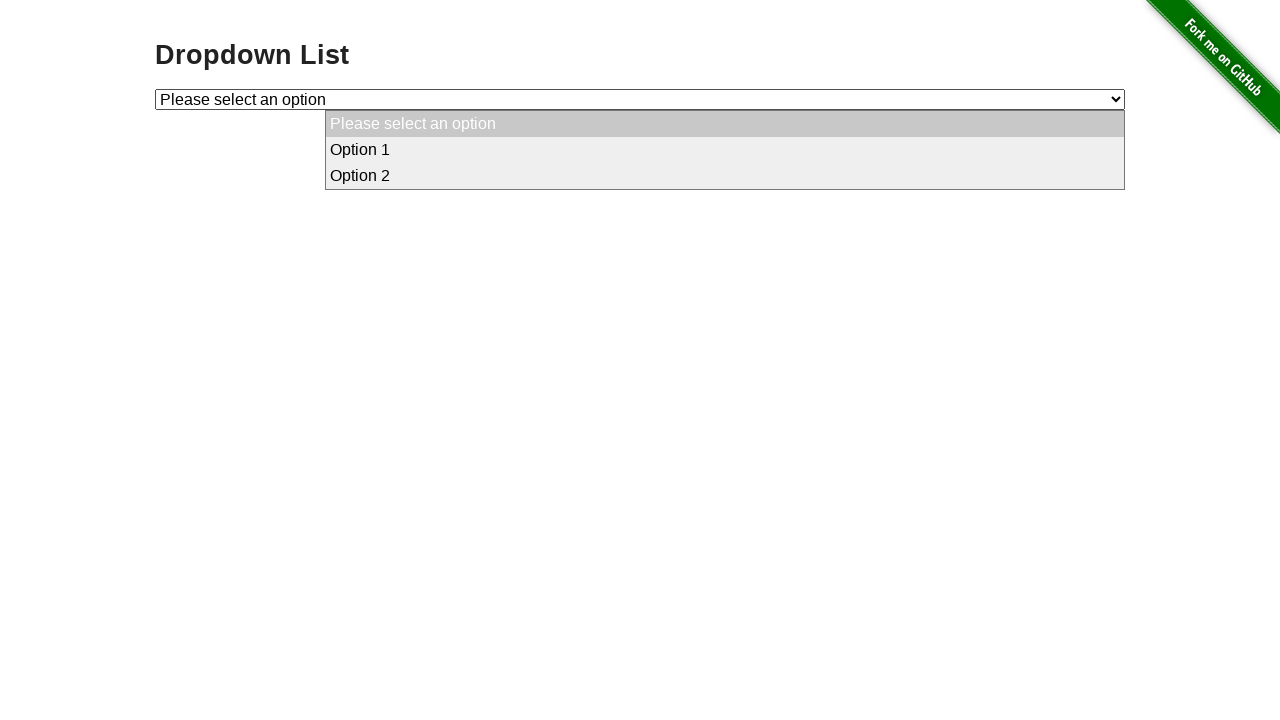

Selected 'Option 1' from dropdown on #dropdown
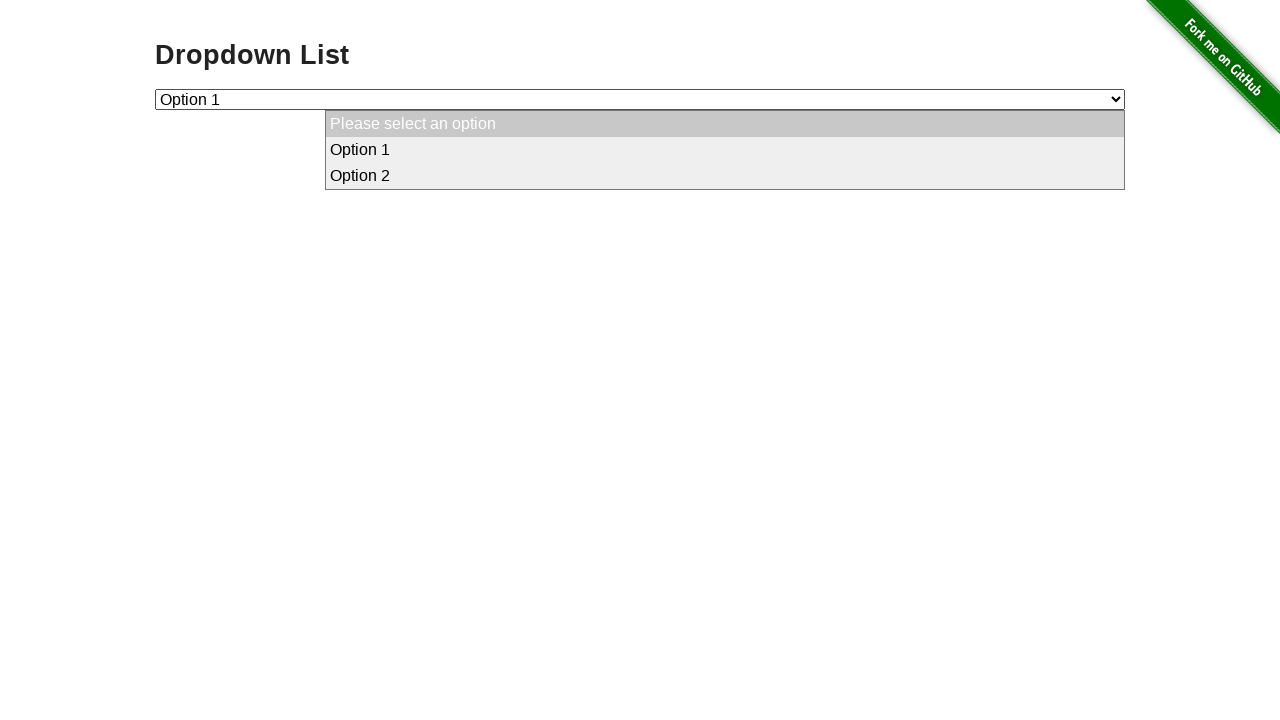

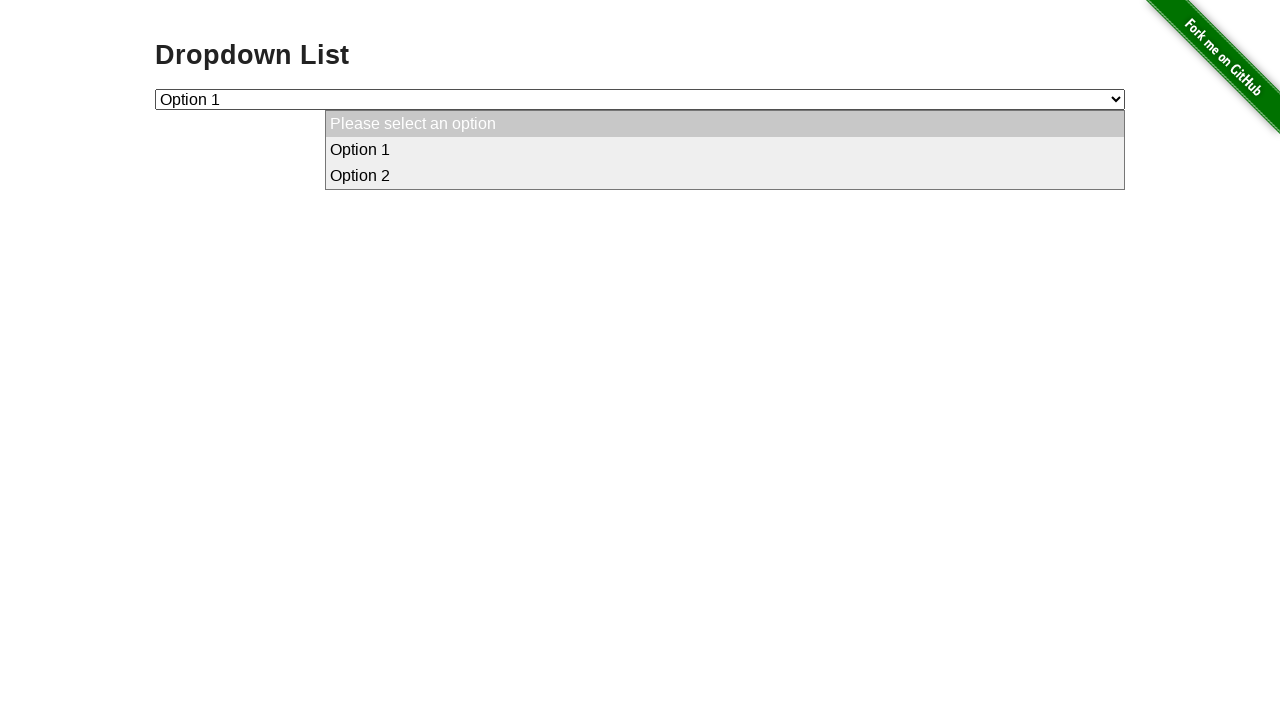